Tests Checkboxes page by navigating to it, verifying the heading, and confirming there are two checkboxes present

Starting URL: https://the-internet.herokuapp.com/

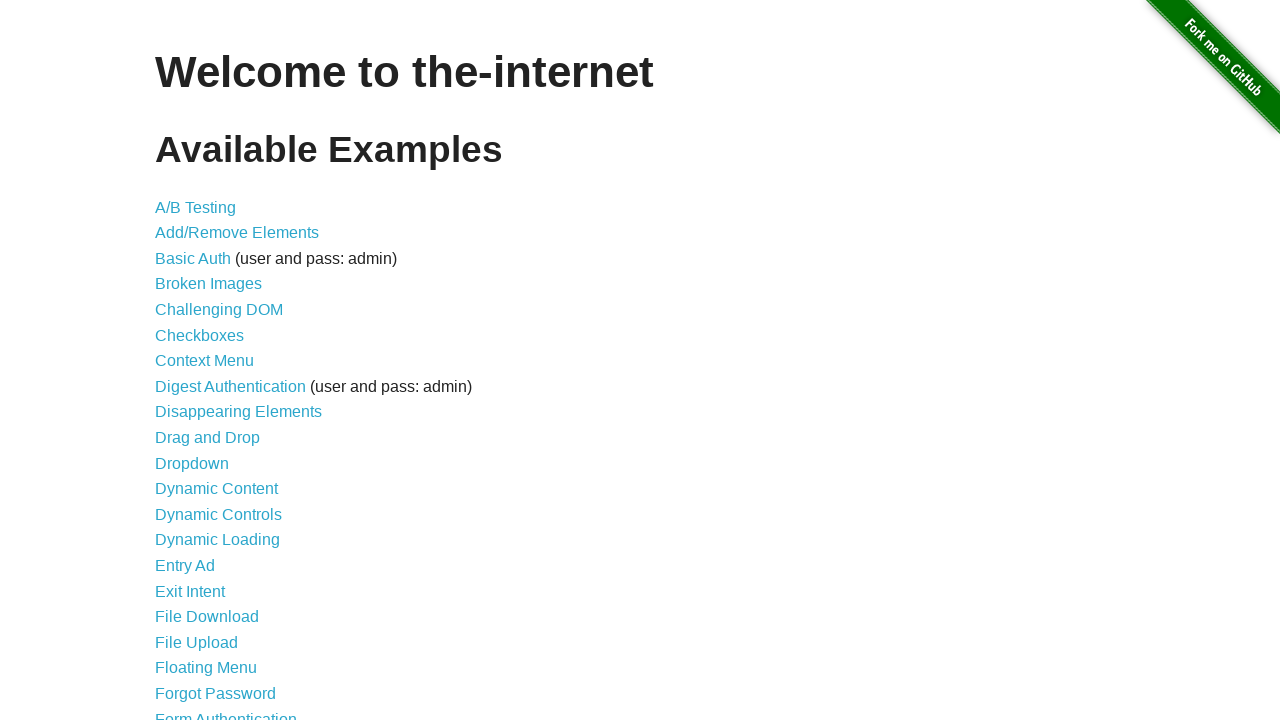

Clicked on Checkboxes link at (200, 335) on a[href='/checkboxes']
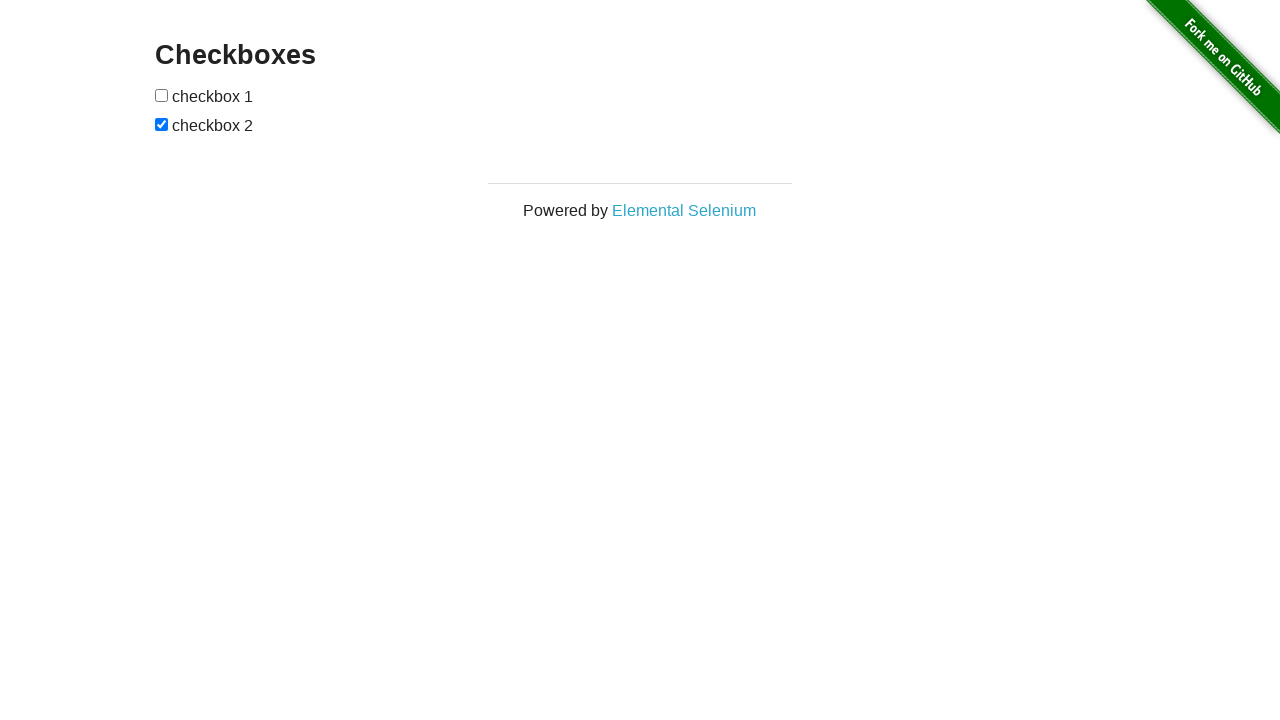

Waited for heading element to load
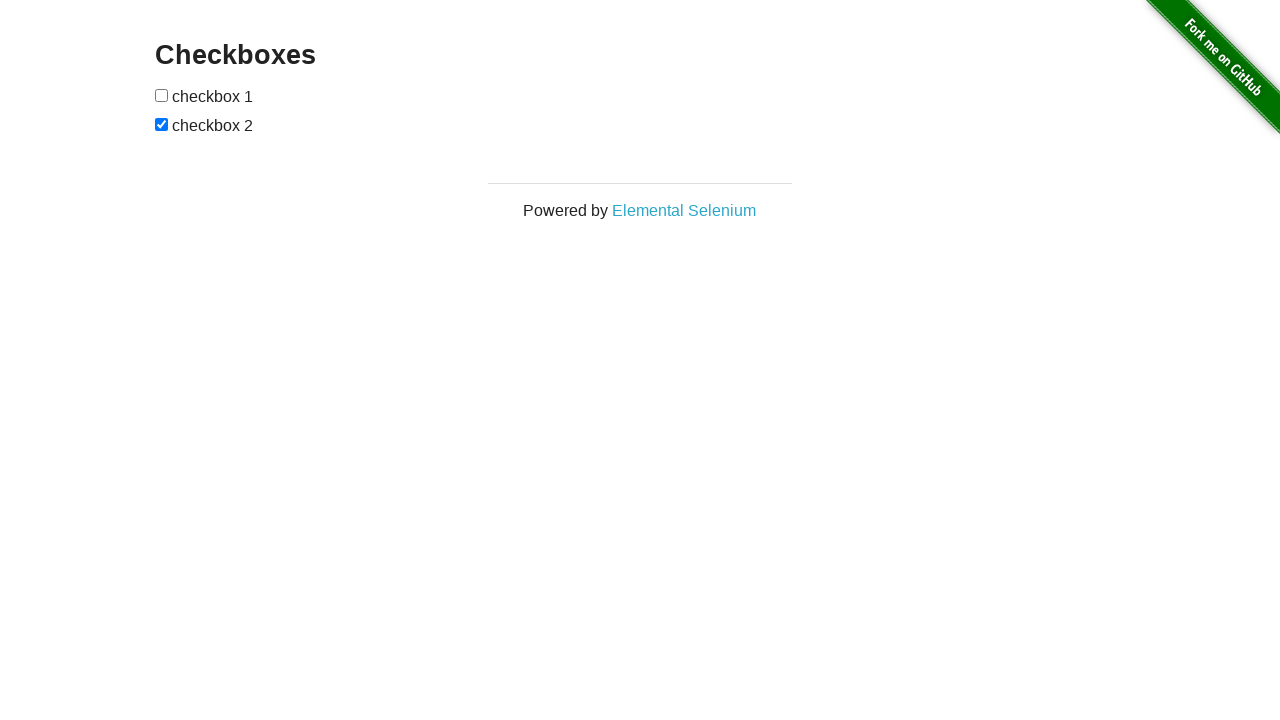

Verified heading text is 'Checkboxes'
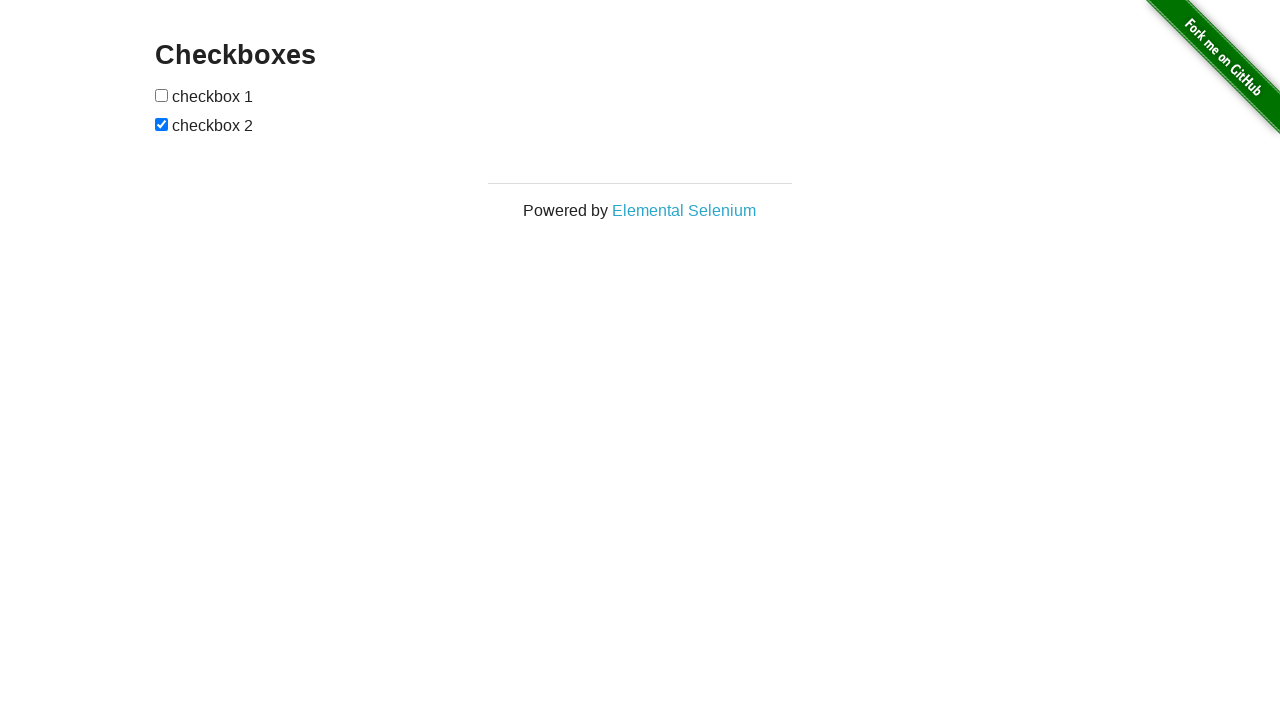

Located all checkbox elements
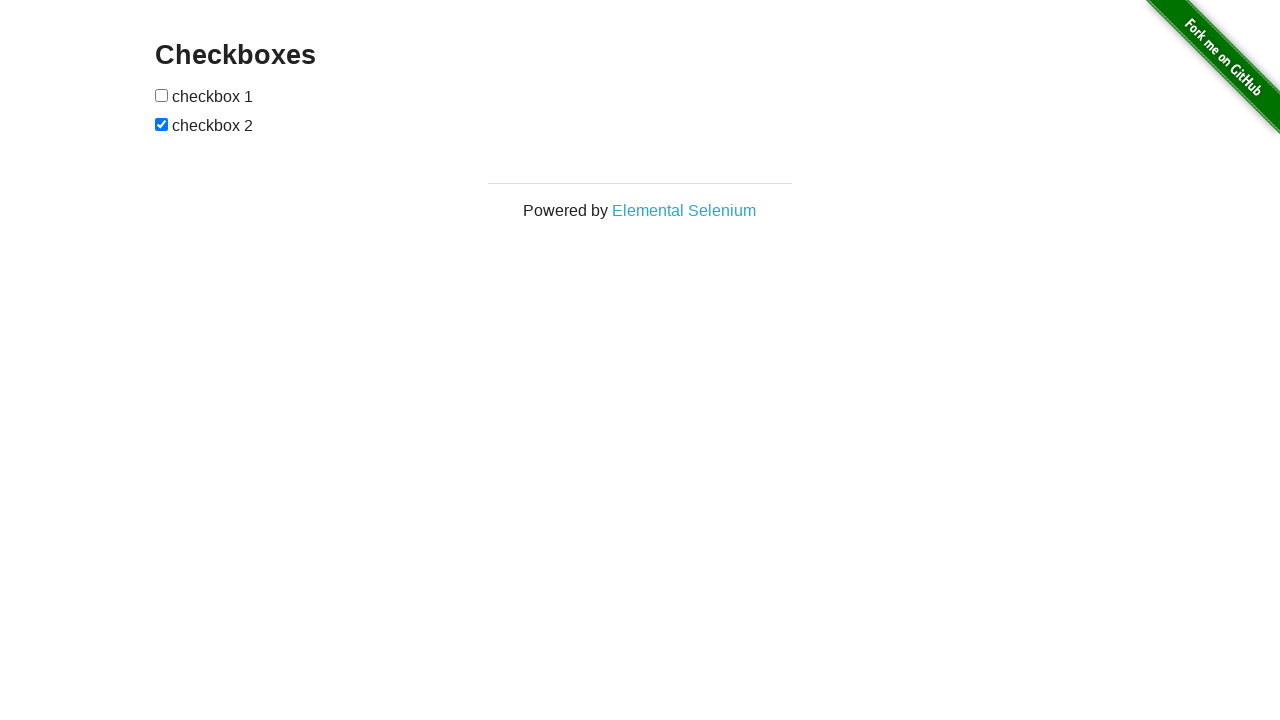

Verified there are exactly 2 checkboxes present
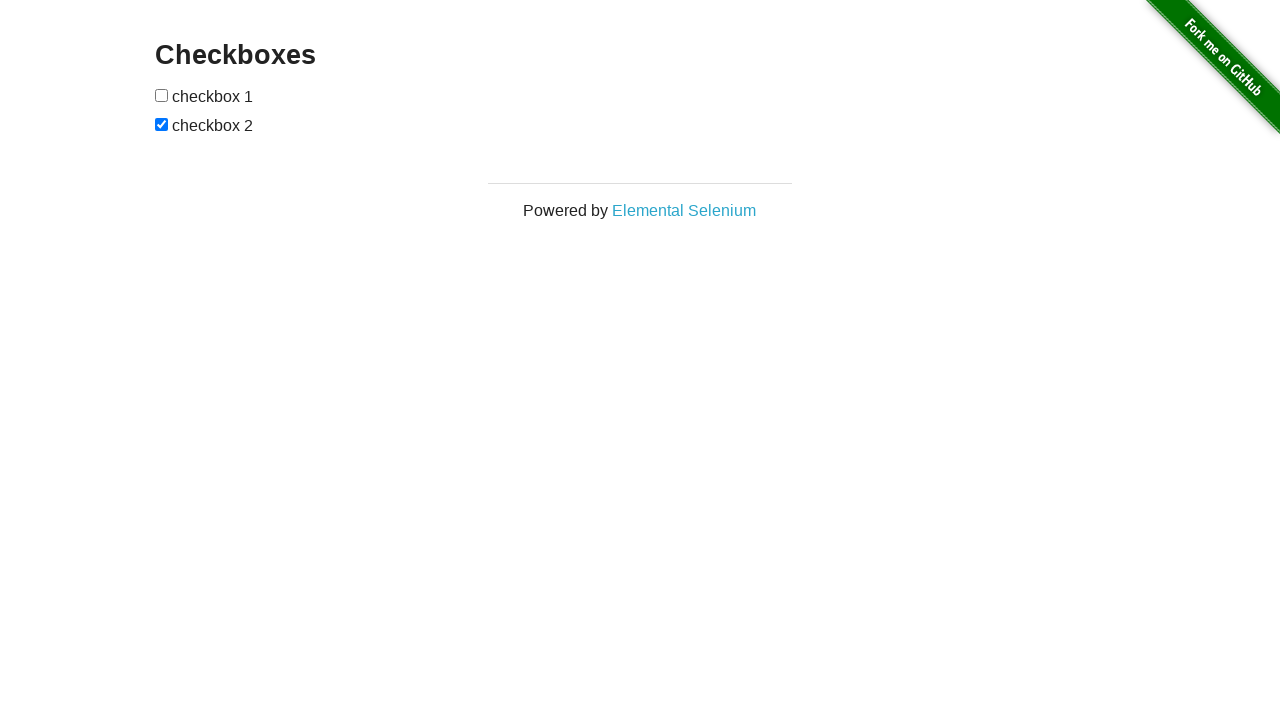

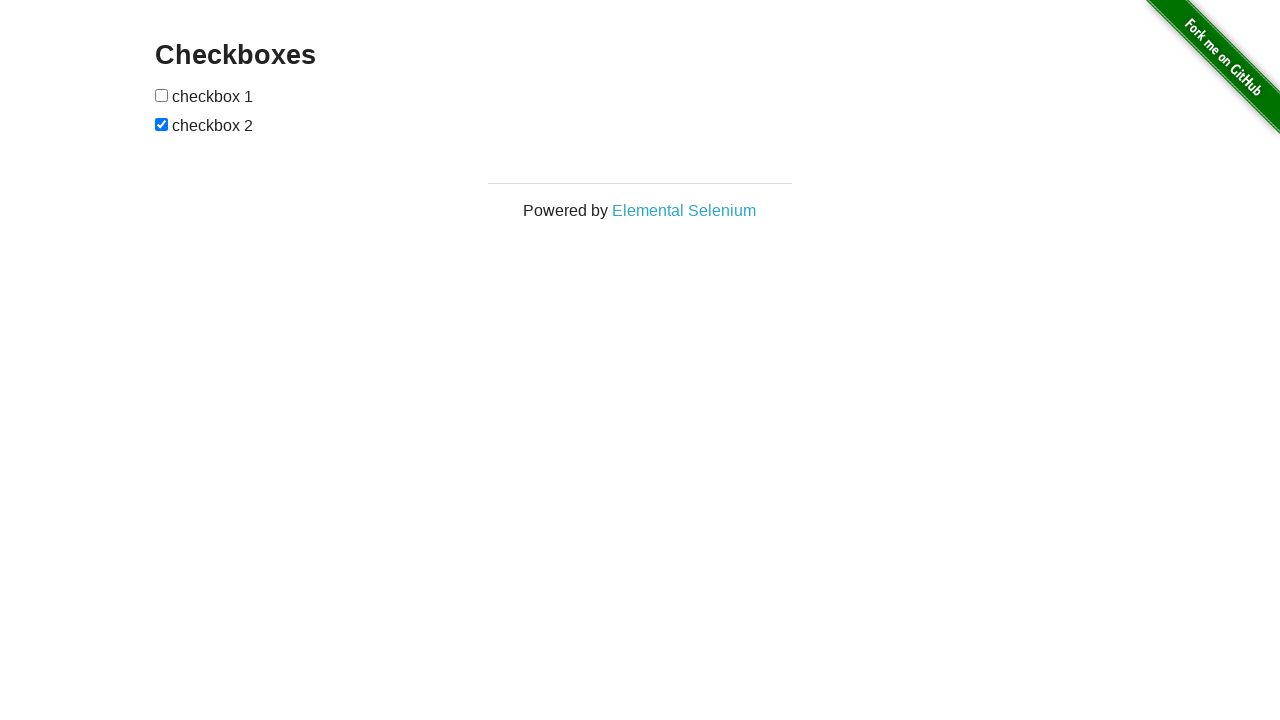